Tests frame handling by clicking buttons inside regular and nested frames, and counting total frames on the page

Starting URL: https://manojkumar4636.github.io/Selenium_Practice_Hub/pages/frame.html

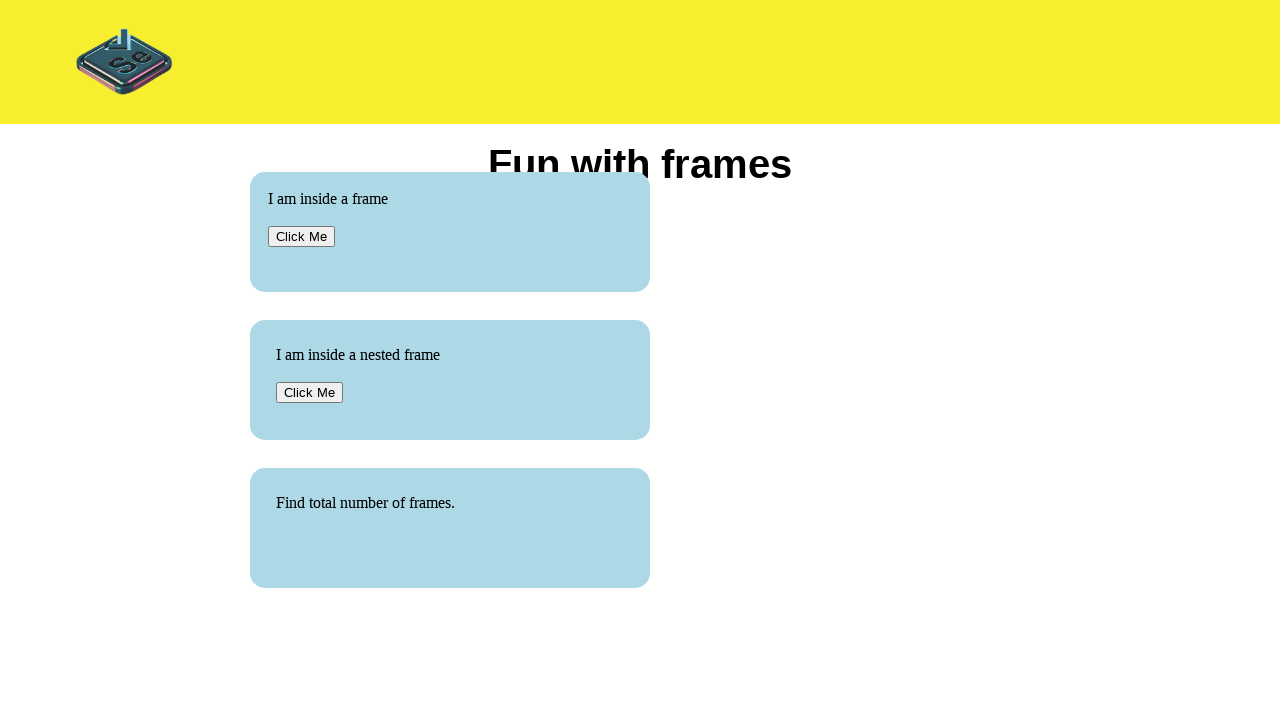

Clicked button in first frame at (302, 236) on iframe >> nth=0 >> internal:control=enter-frame >> #Click
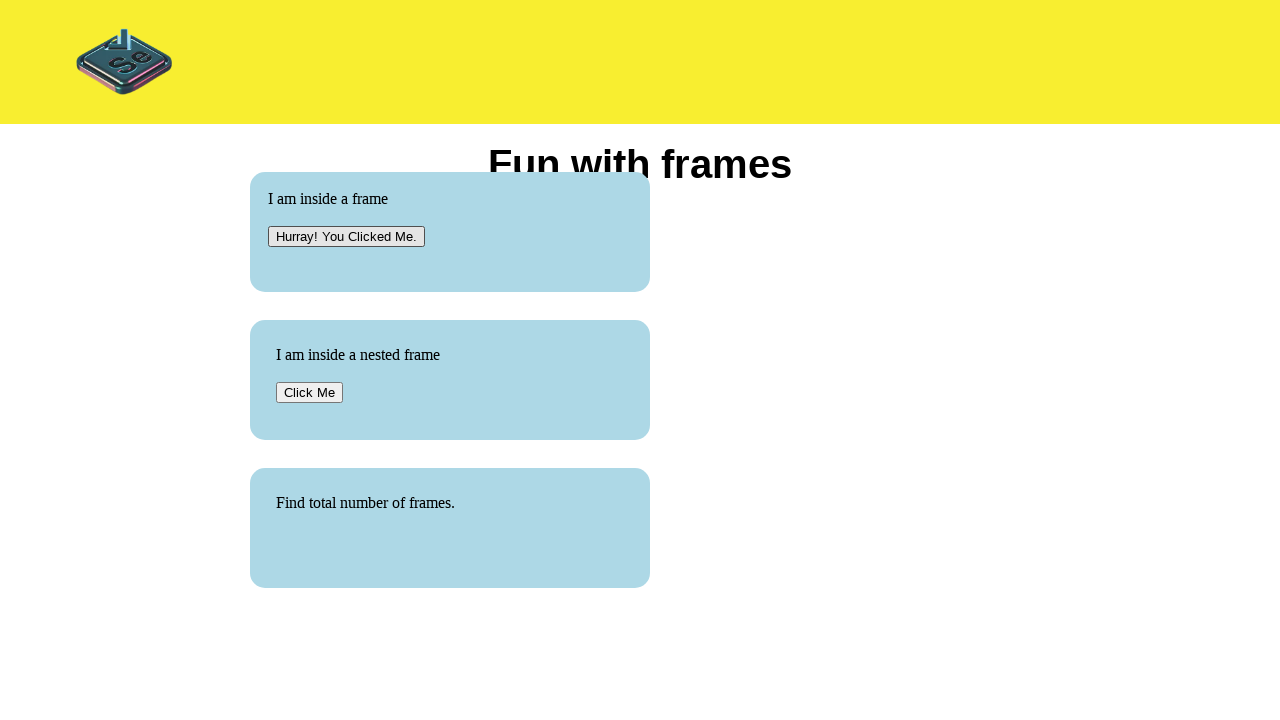

Clicked button in nested frame at (310, 392) on iframe >> nth=1 >> internal:control=enter-frame >> iframe[name='frame2'] >> inte
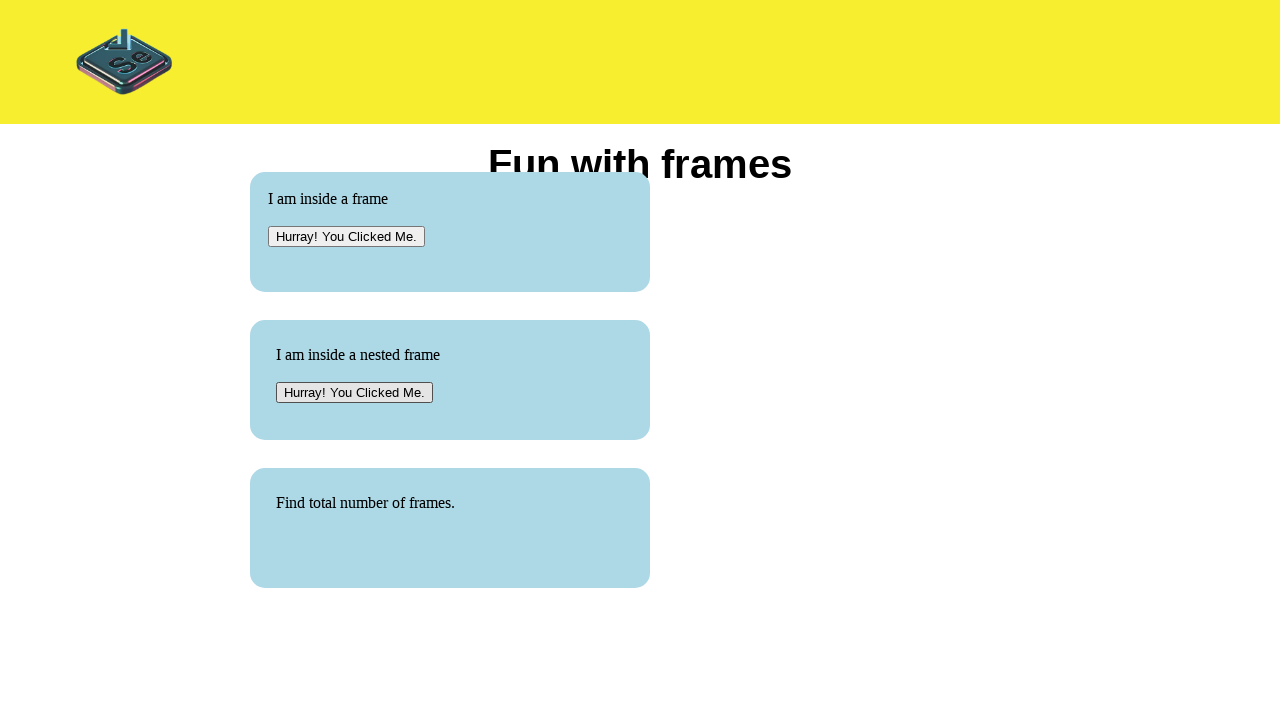

Counted total frames on page: 3
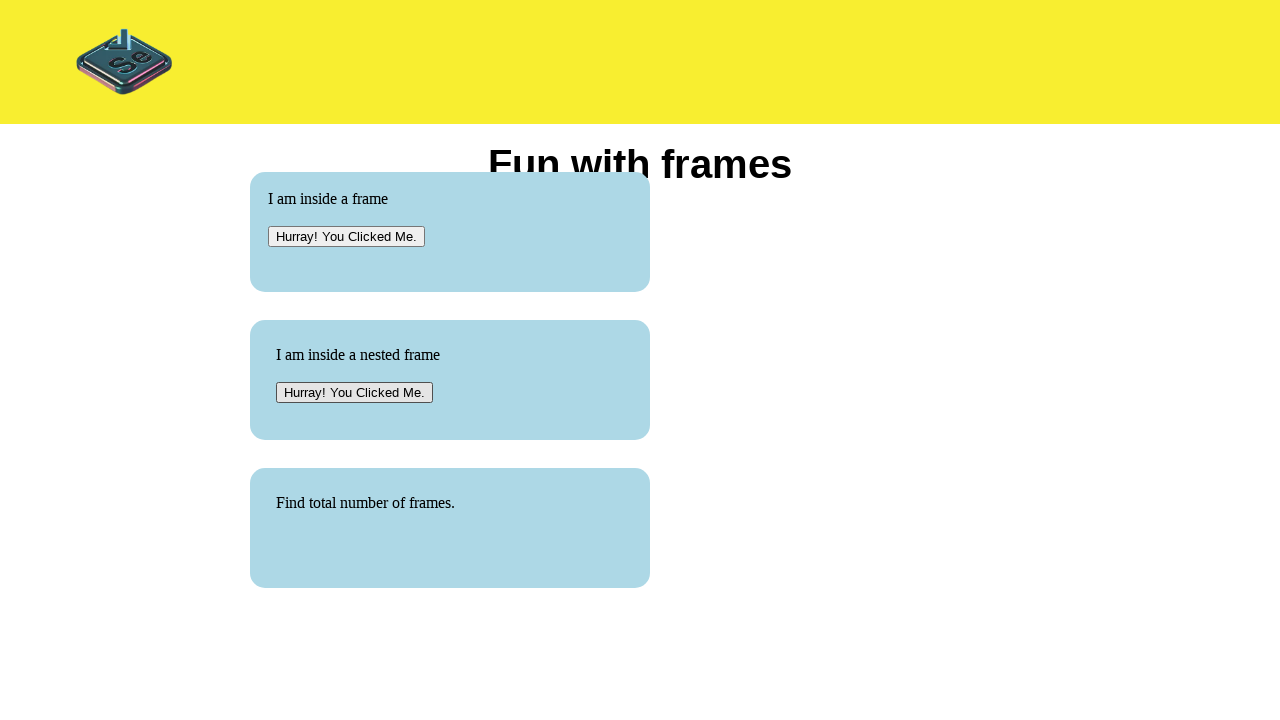

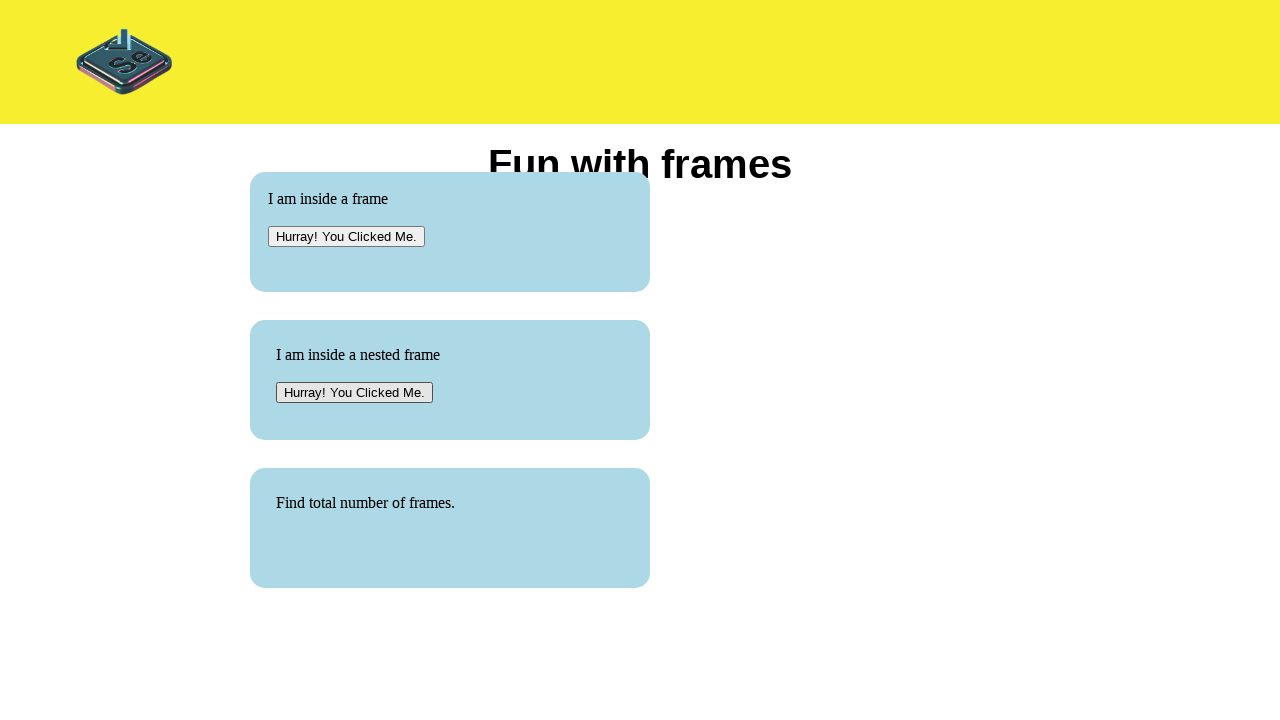